Navigates to Rahul Shetty Academy homepage, maximizes the window, and retrieves the page title and current URL

Starting URL: https://rahulshettyacademy.com/#/index

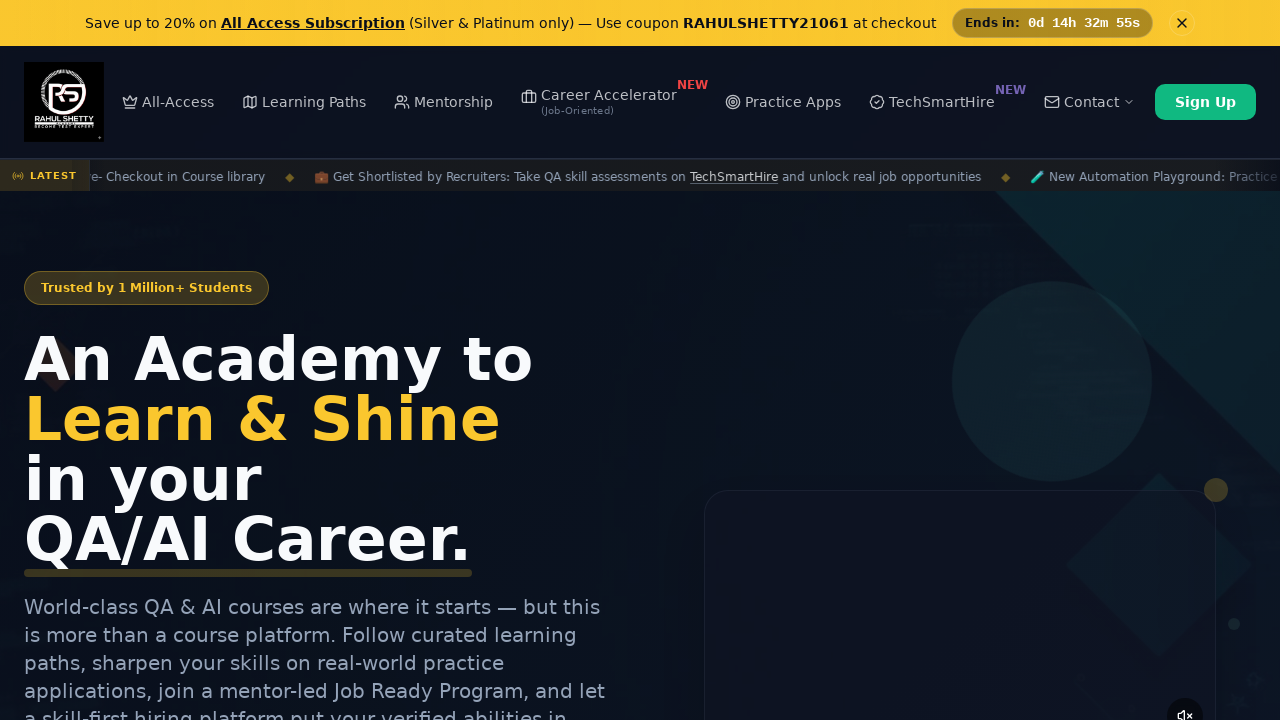

Page loaded - DOM content ready
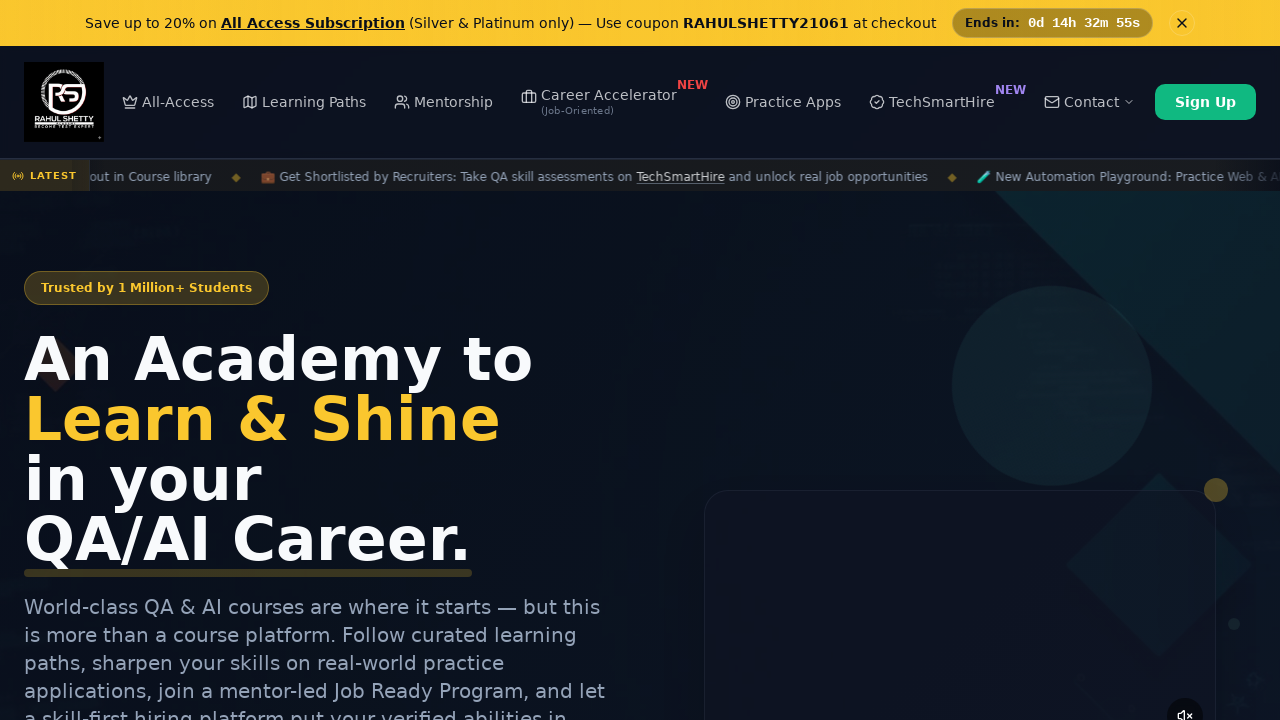

Retrieved page title: Rahul Shetty Academy | QA Automation, Playwright, AI Testing & Online Training
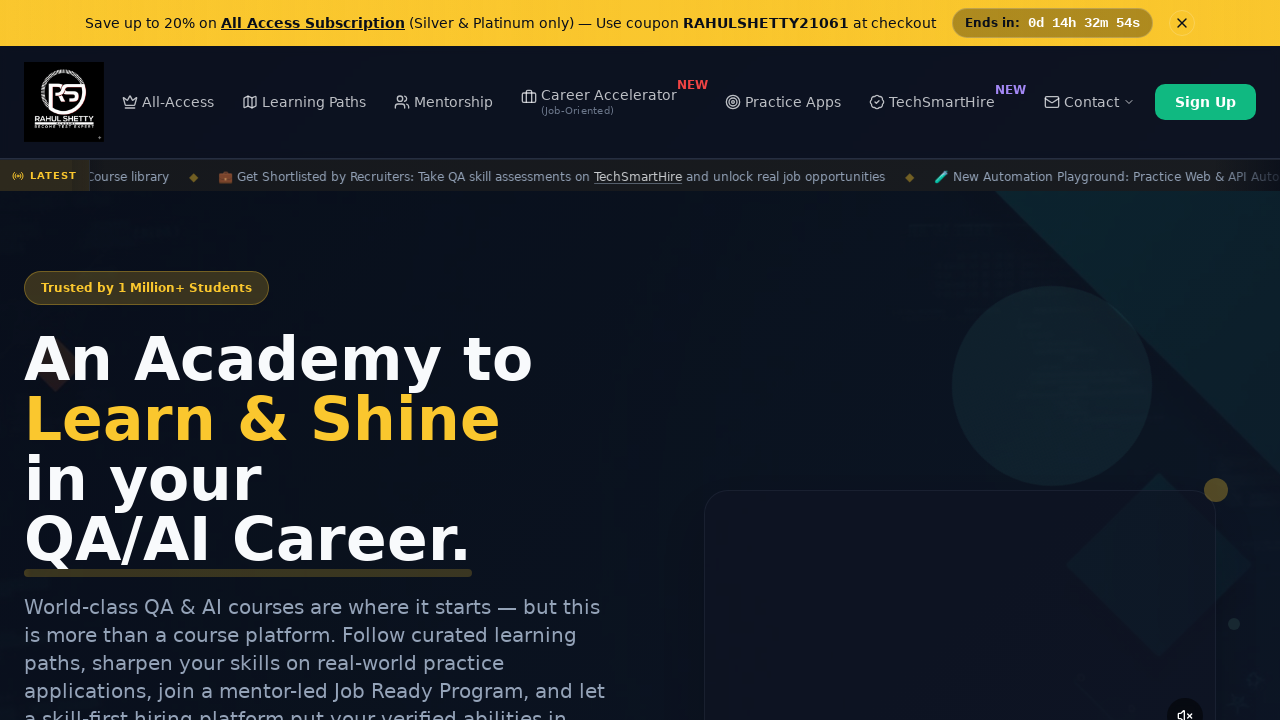

Retrieved current URL: https://rahulshettyacademy.com/#/index
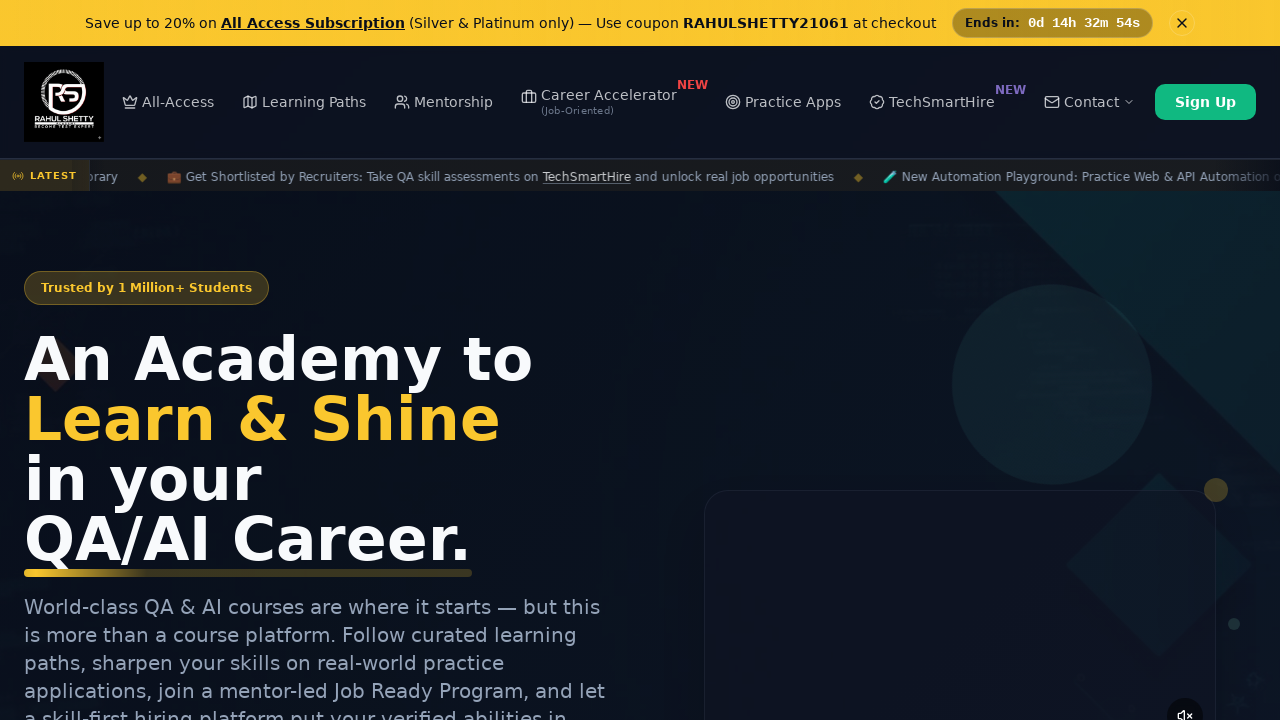

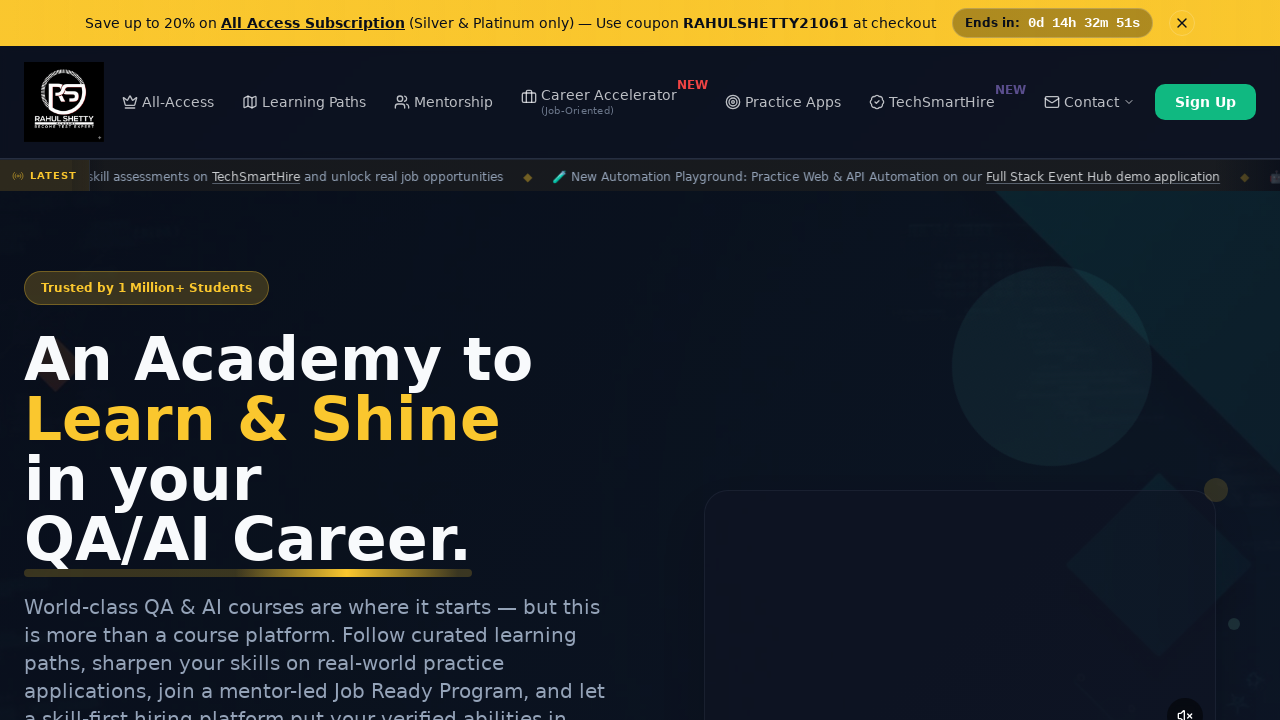